Tests dynamic controls functionality by toggling a checkbox visibility - clicking a button to make a checkbox disappear, waiting for it to reappear, and then clicking the checkbox.

Starting URL: https://v1.training-support.net/selenium/dynamic-controls

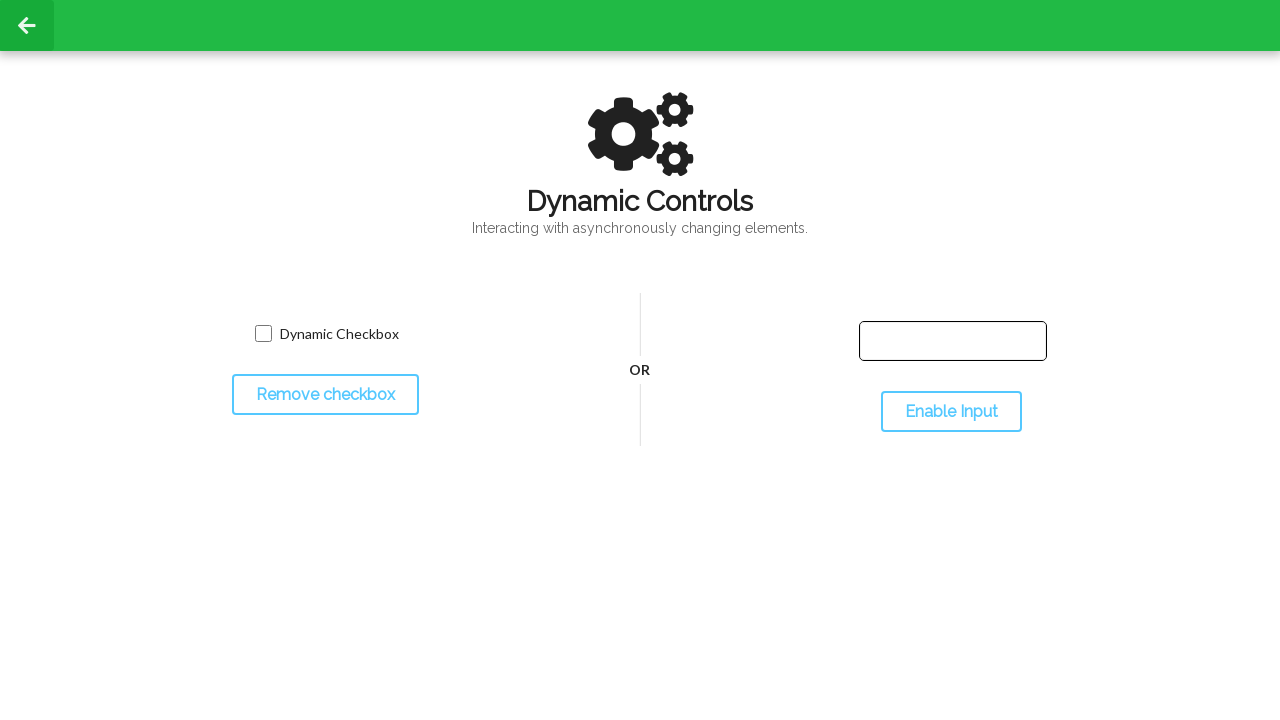

Clicked toggle button to make checkbox disappear at (325, 395) on #toggleCheckbox
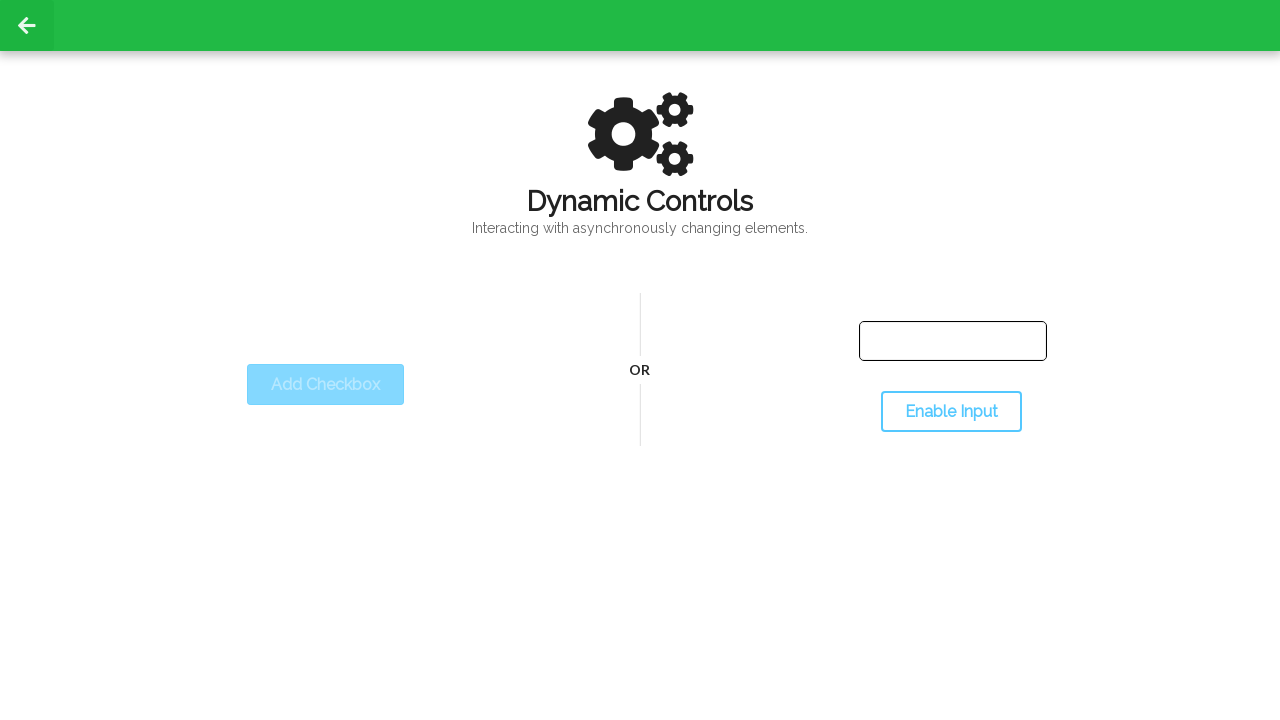

Checkbox disappeared as expected
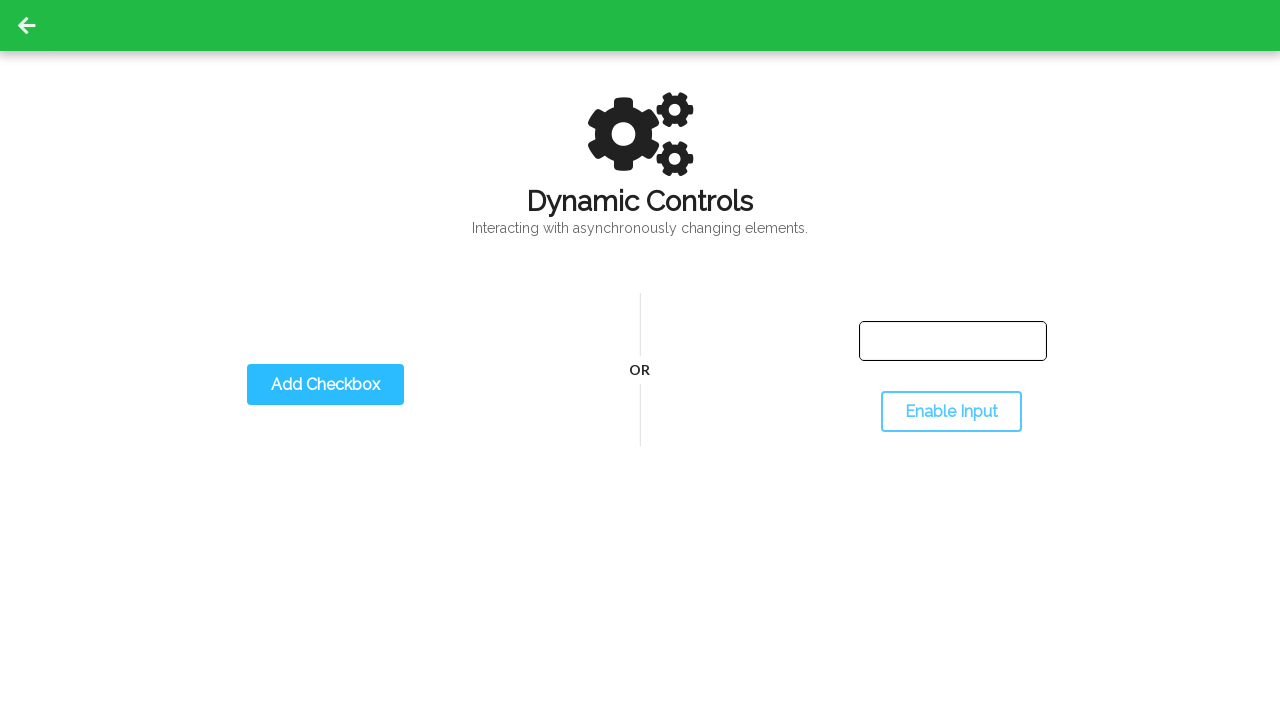

Clicked toggle button to make checkbox reappear at (325, 385) on #toggleCheckbox
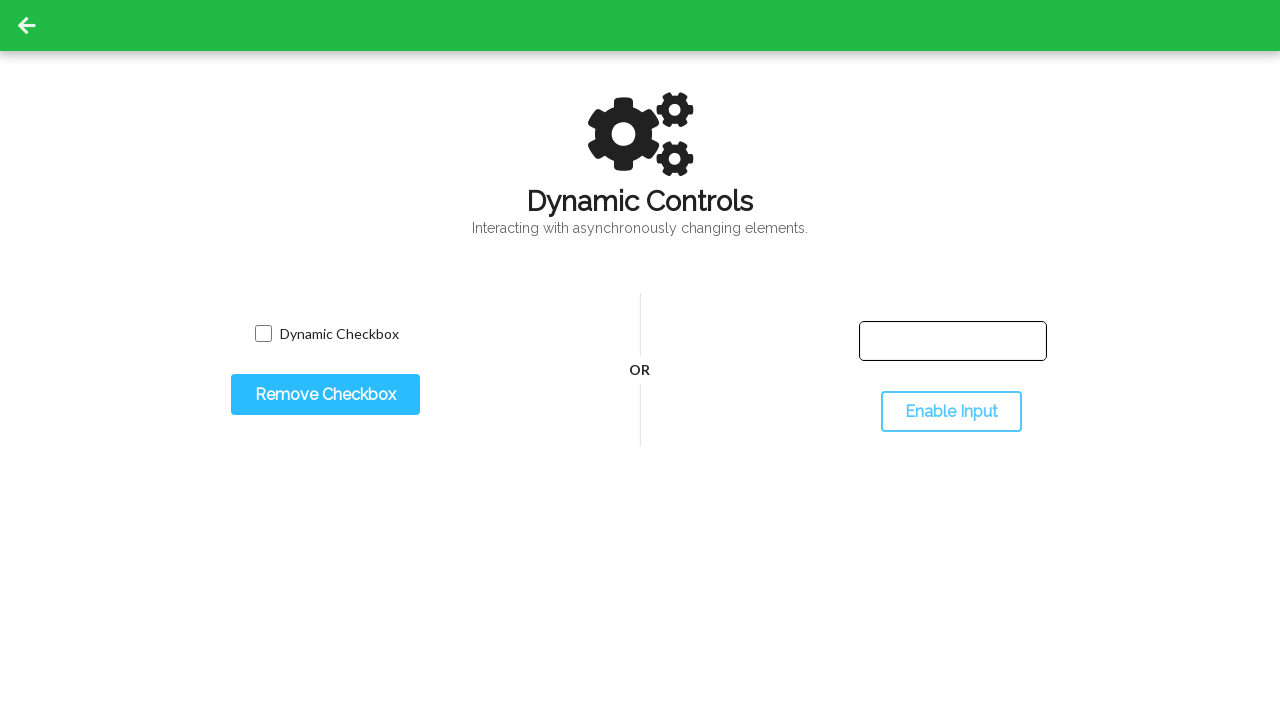

Checkbox reappeared and is now visible
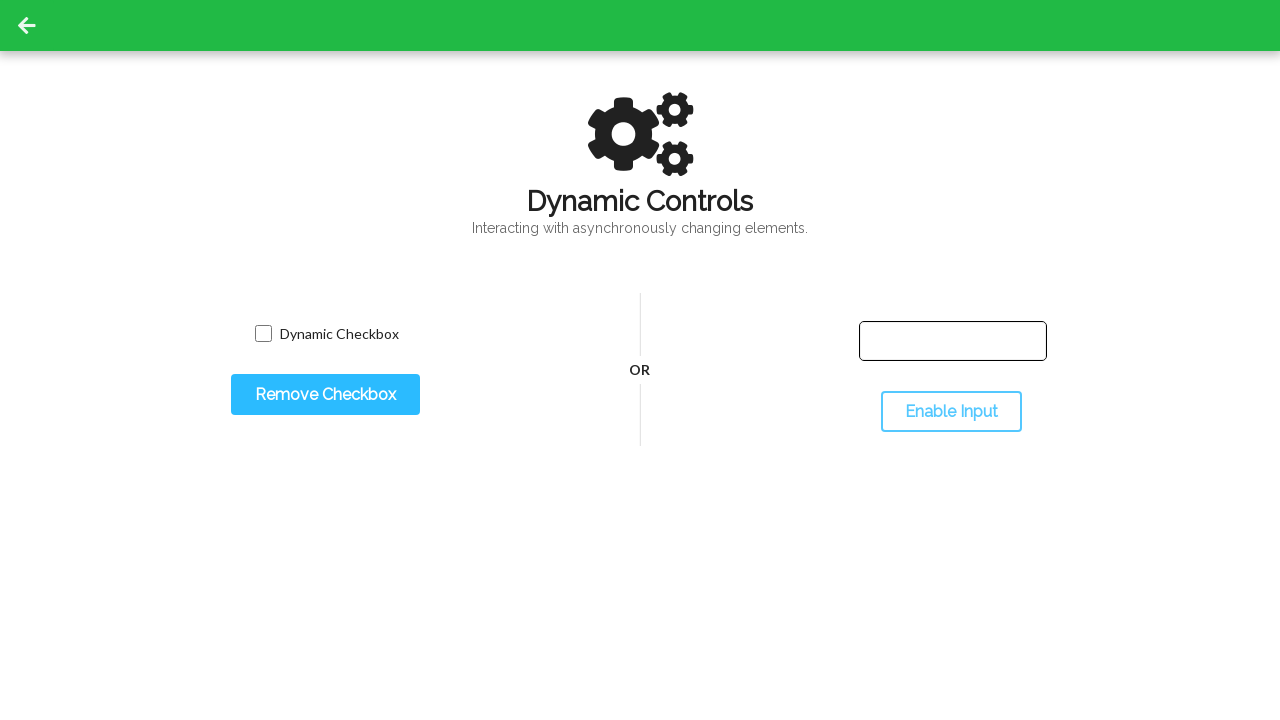

Clicked the dynamic checkbox at (263, 334) on input.willDisappear
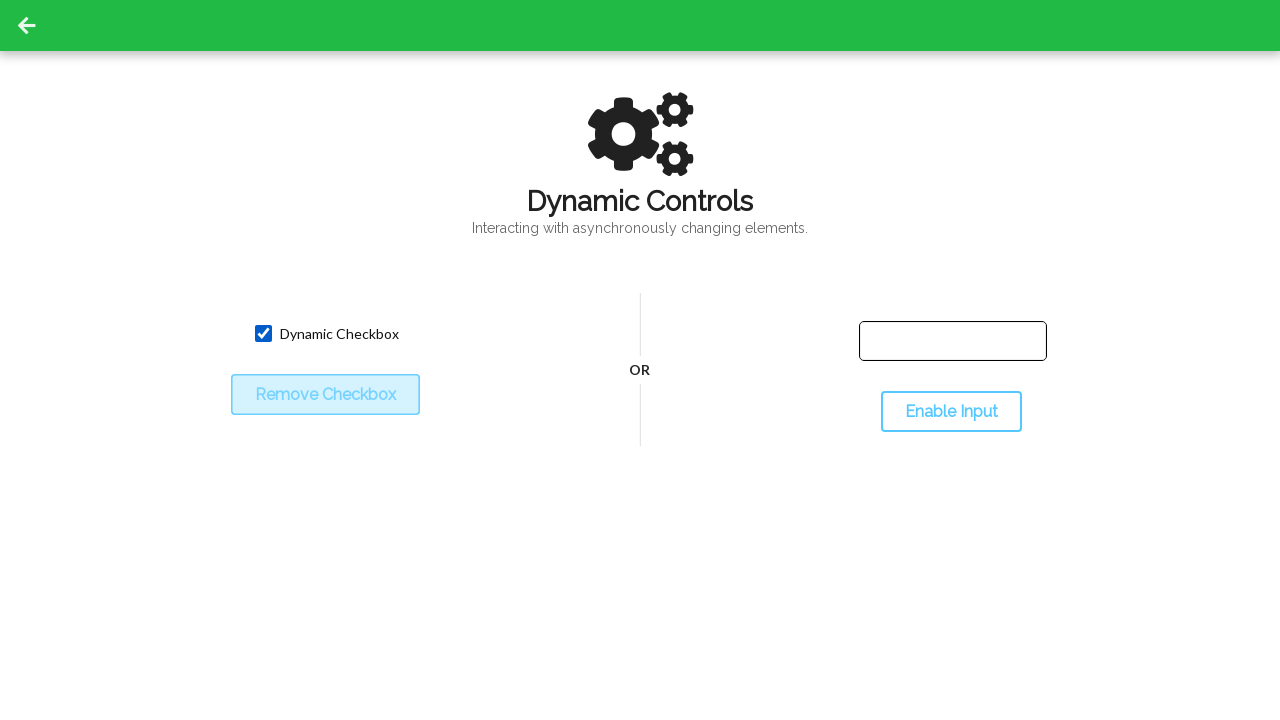

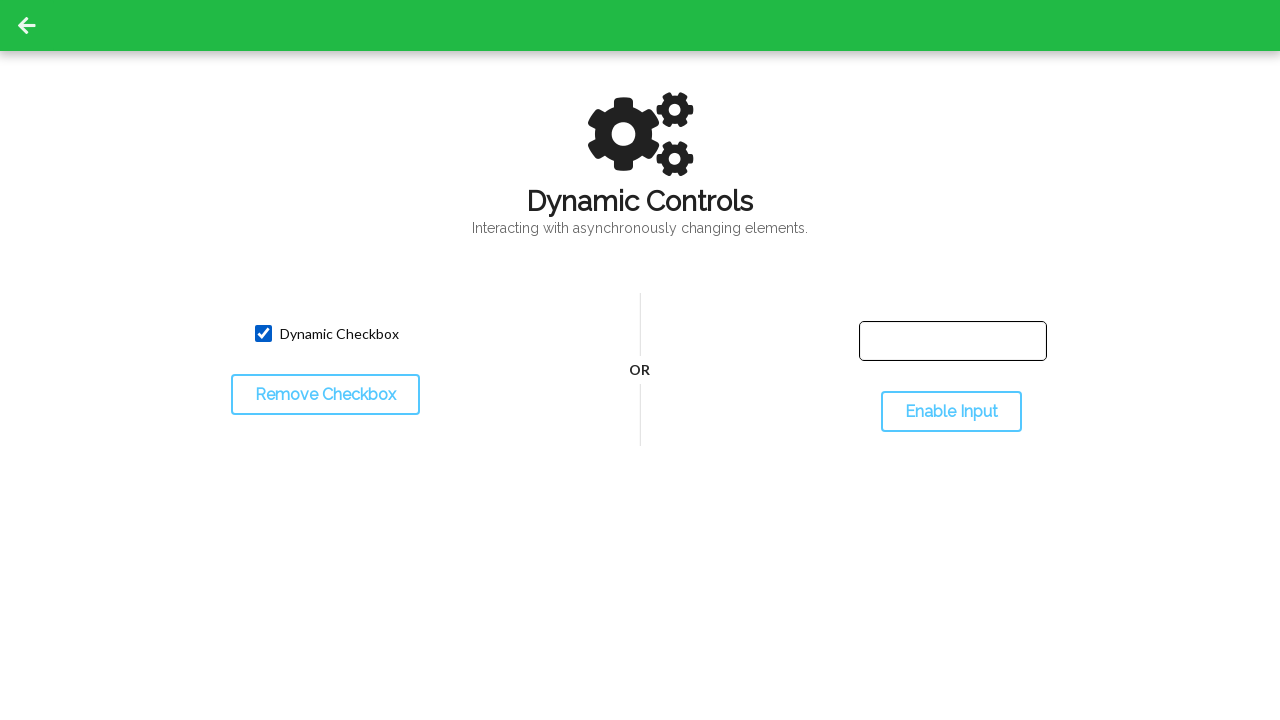